Tests menu hover interactions by hovering over nested menu items to reveal submenus

Starting URL: https://demoqa.com/menu

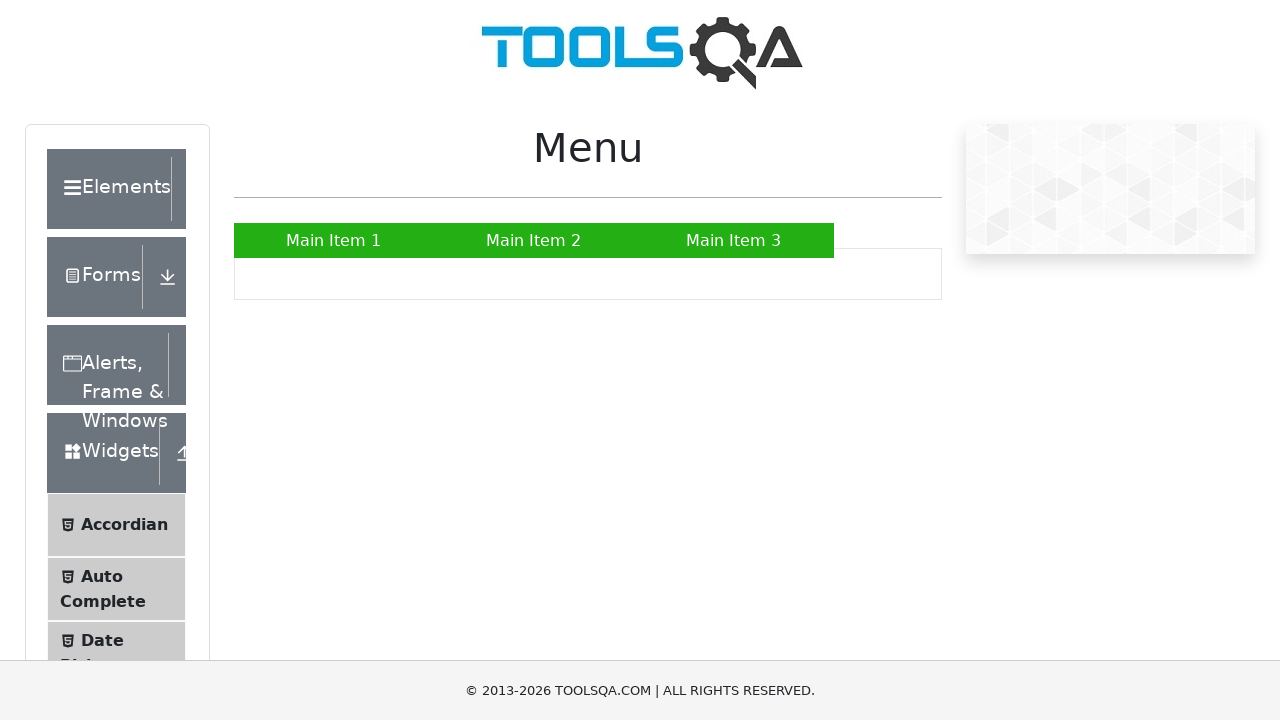

Navigated to menu hover test page
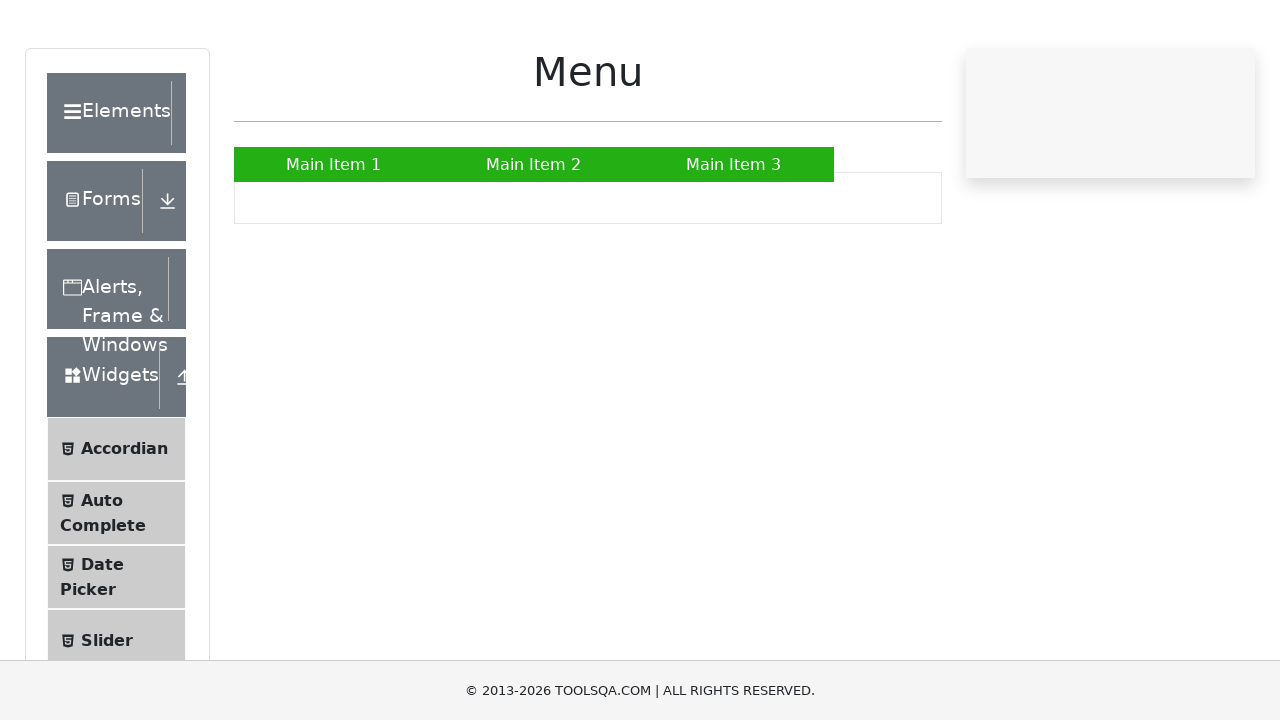

Hovered over Main Item 2 to reveal submenu at (534, 240) on text=Main Item 2
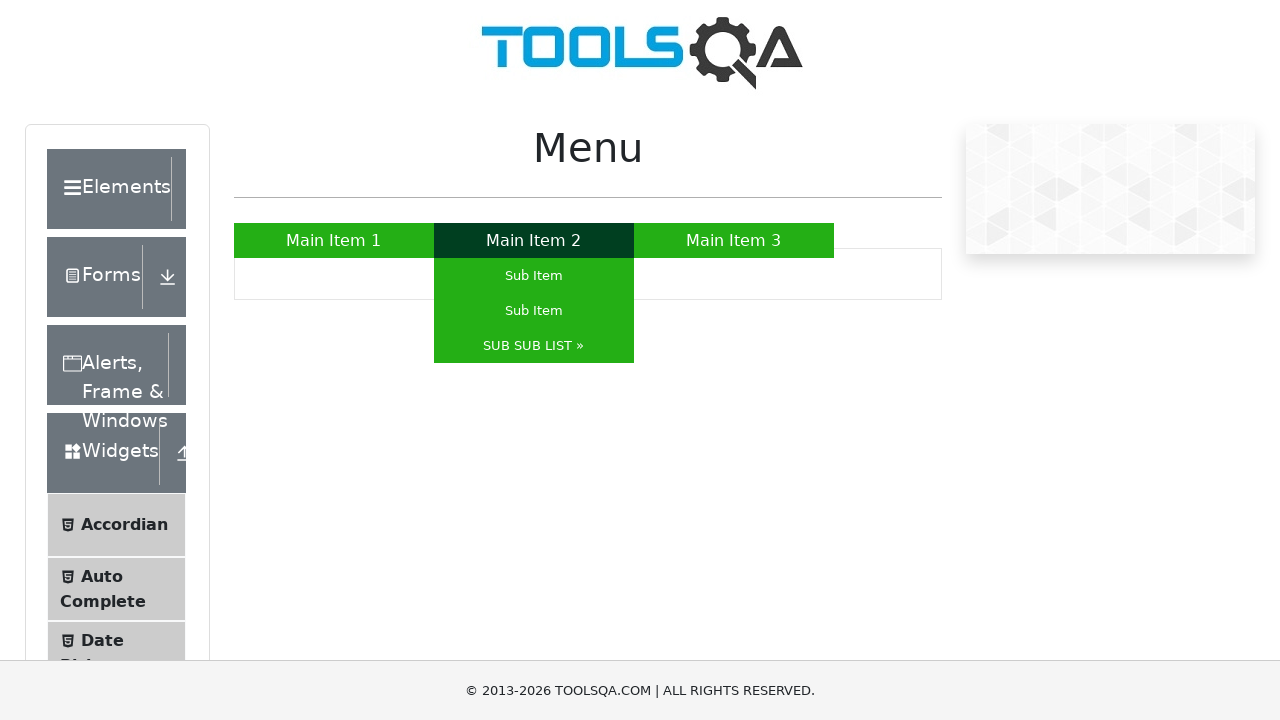

Hovered over SUB SUB LIST to reveal nested submenu at (534, 346) on text=SUB SUB LIST »
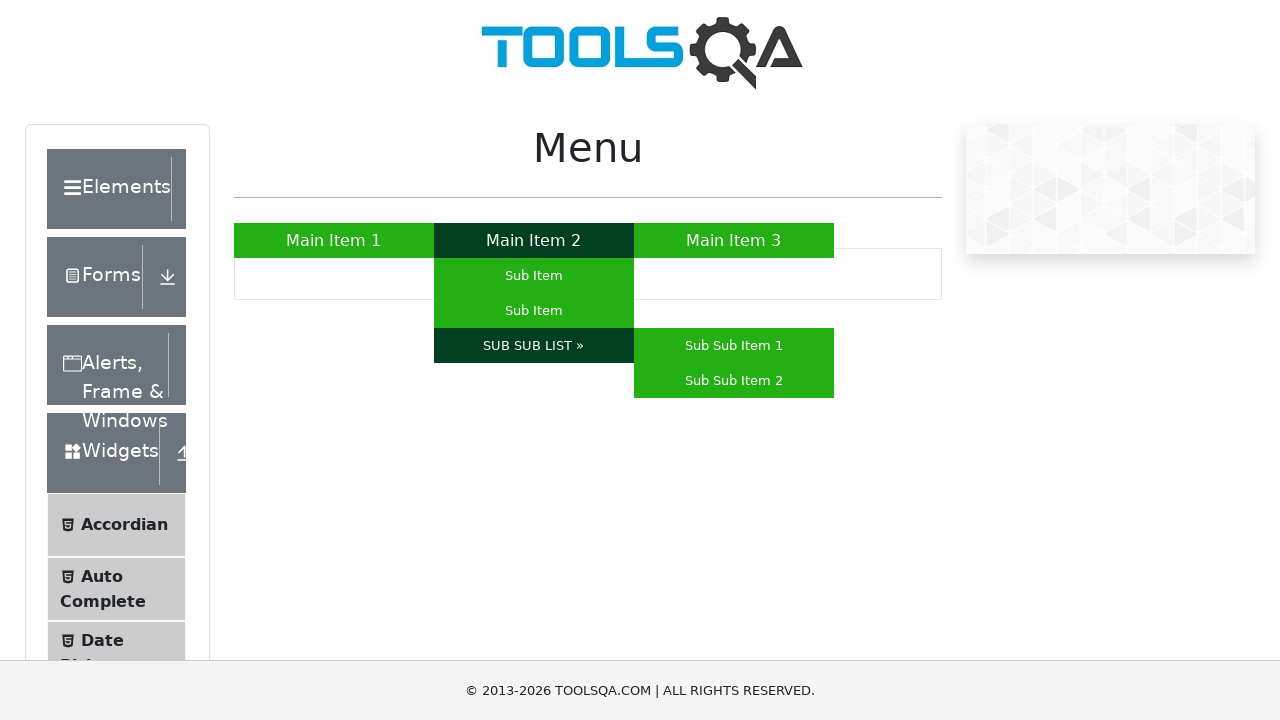

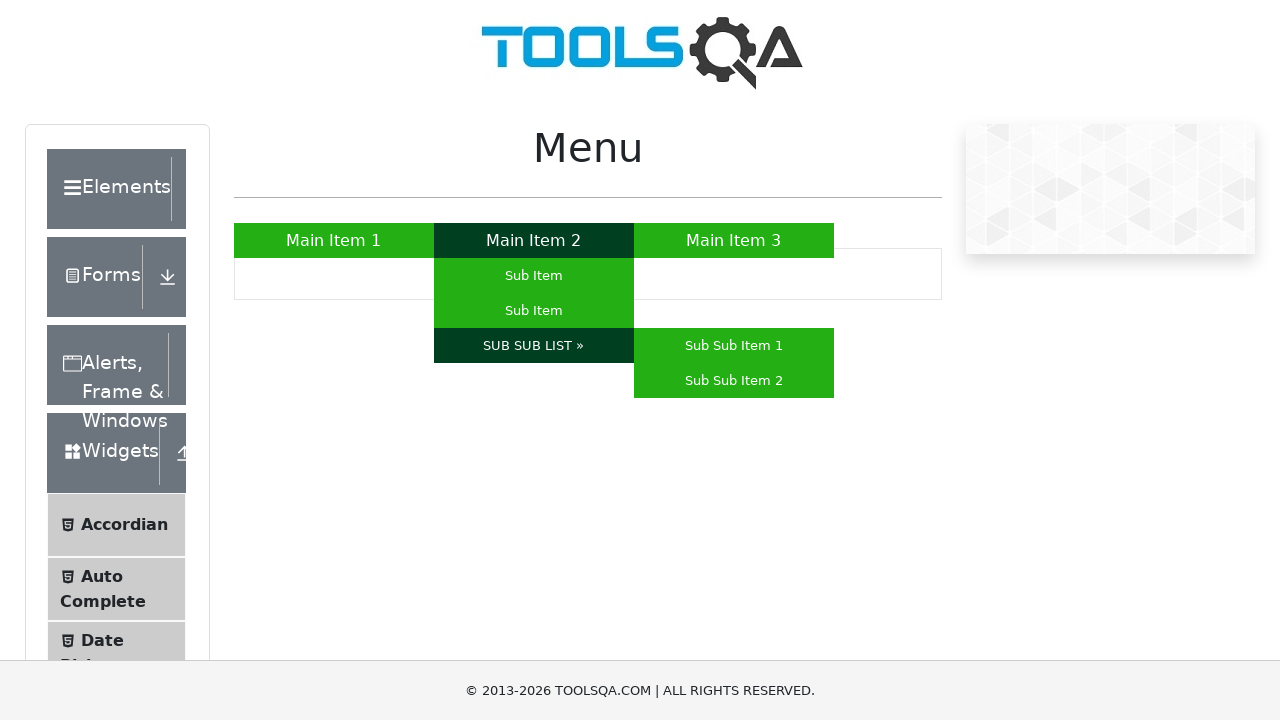